Navigates to an e-commerce practice site, searches for a product containing "Cucumber" and adds it to the cart

Starting URL: https://rahulshettyacademy.com/seleniumPractise/

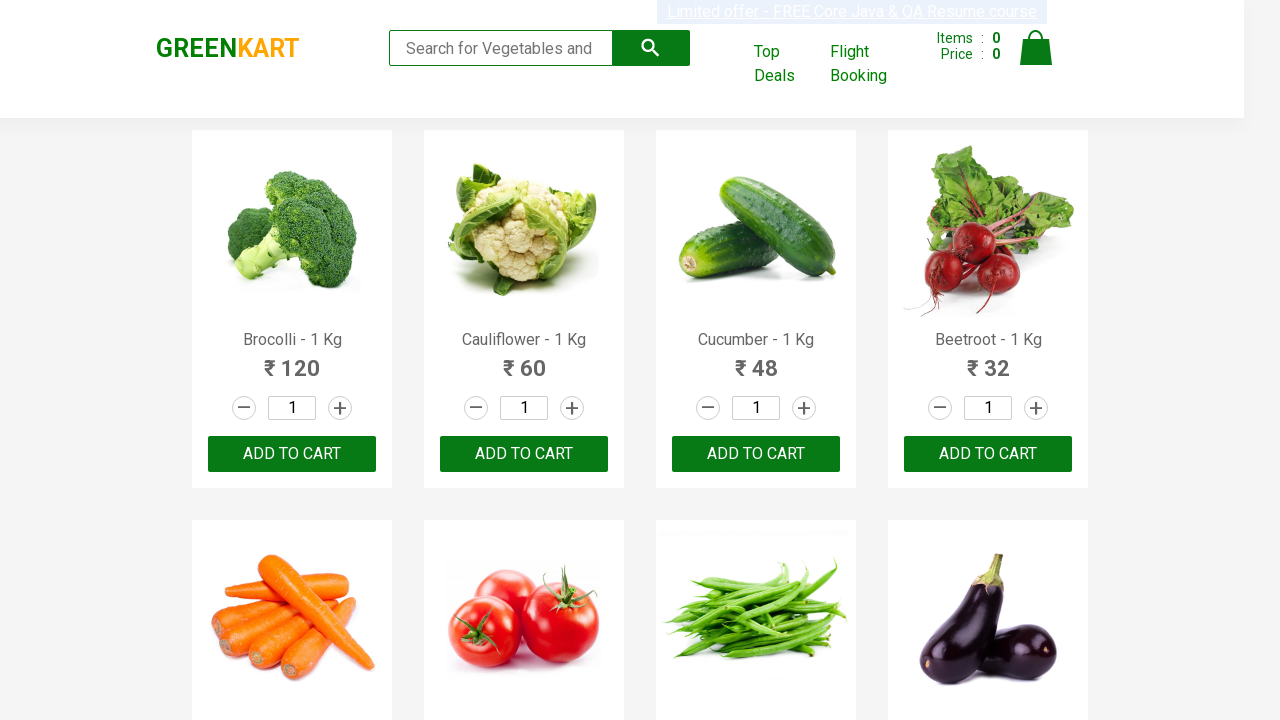

Navigated to GreenCart e-commerce practice site
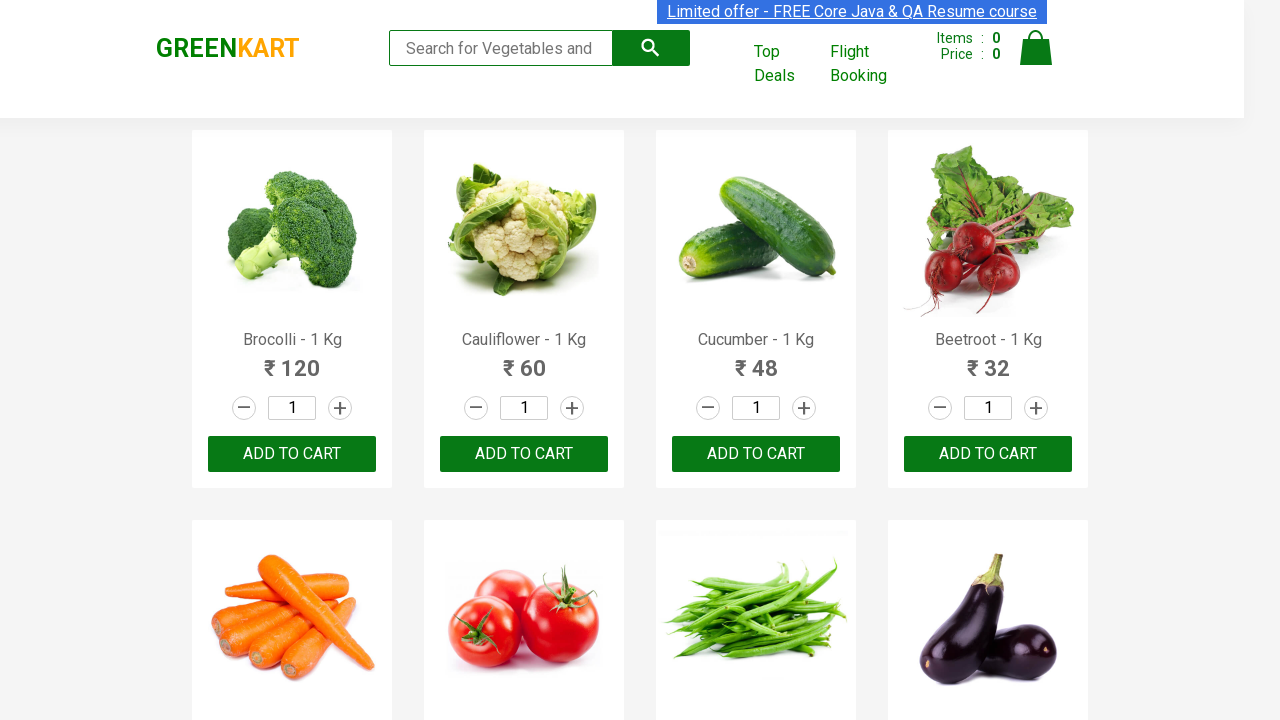

Retrieved all product names from the page
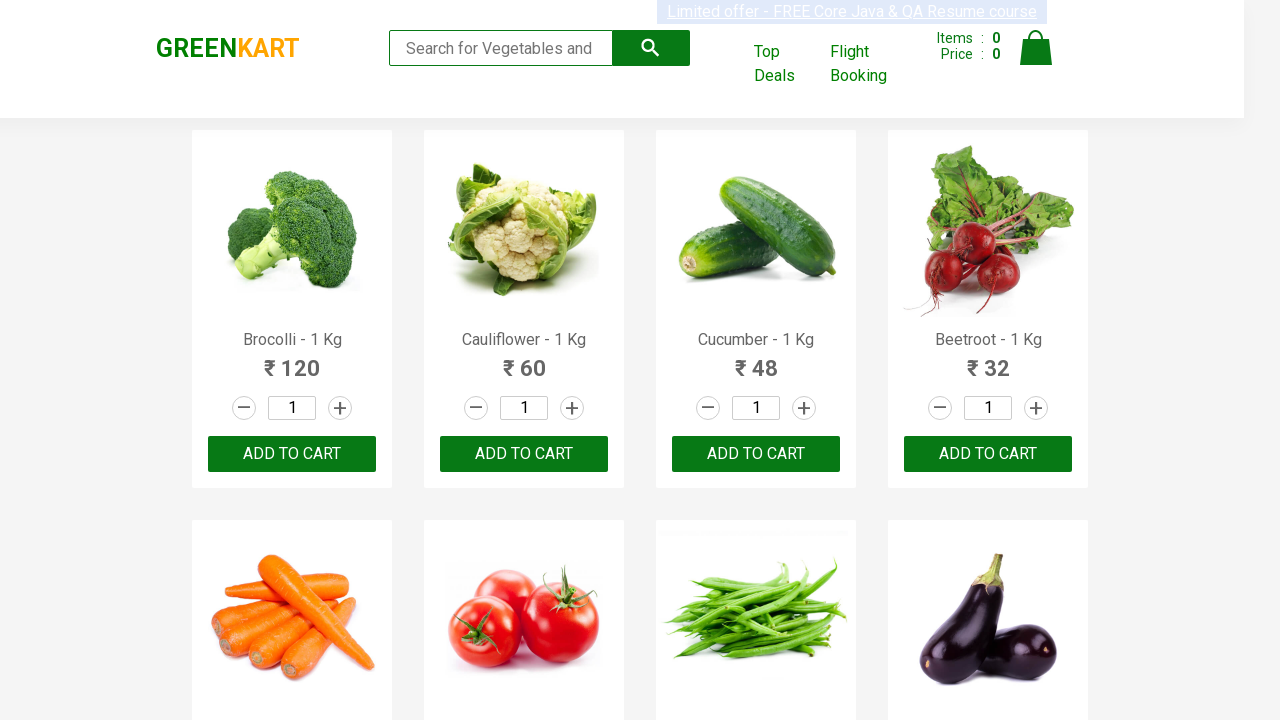

Checked product: Brocolli - 1 Kg
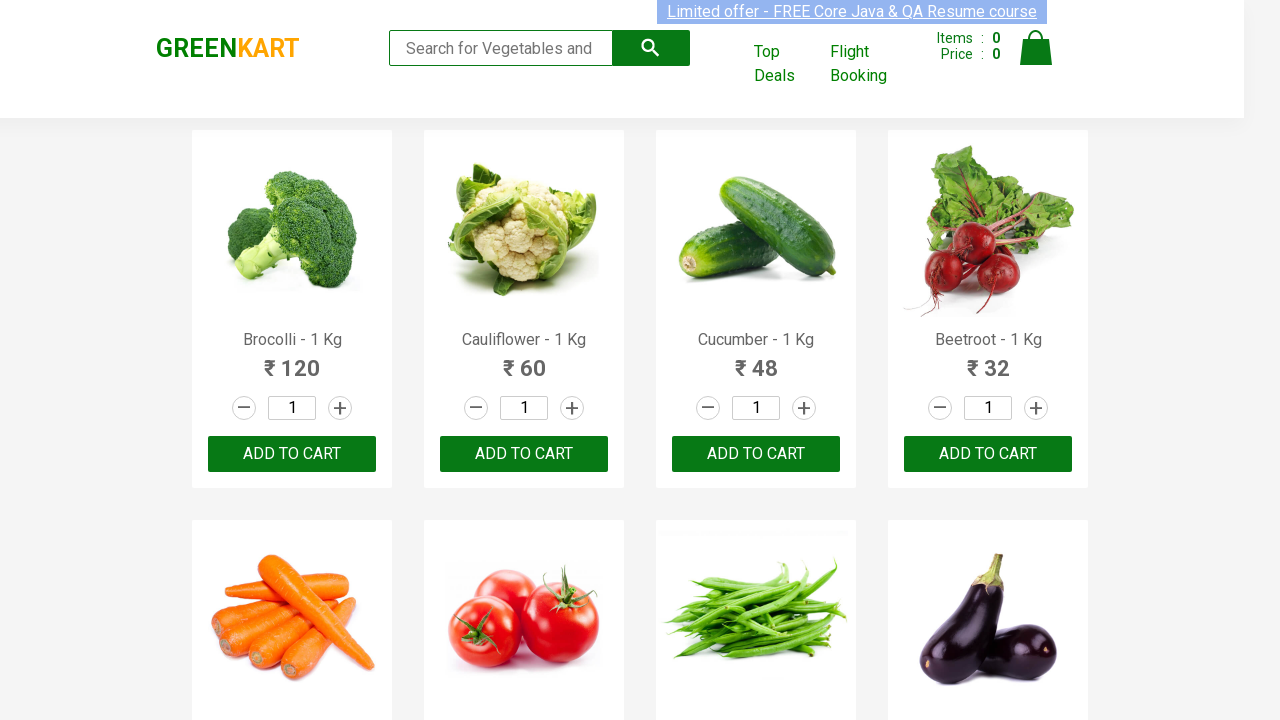

Checked product: Cauliflower - 1 Kg
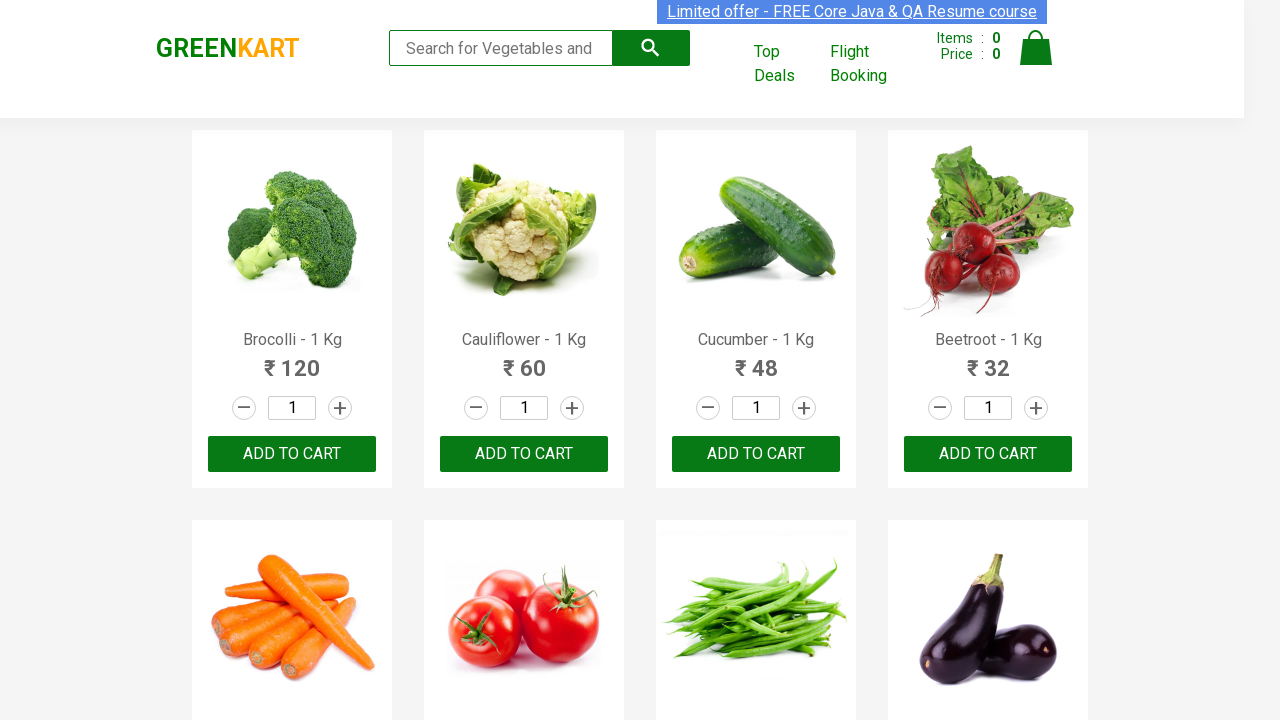

Checked product: Cucumber - 1 Kg
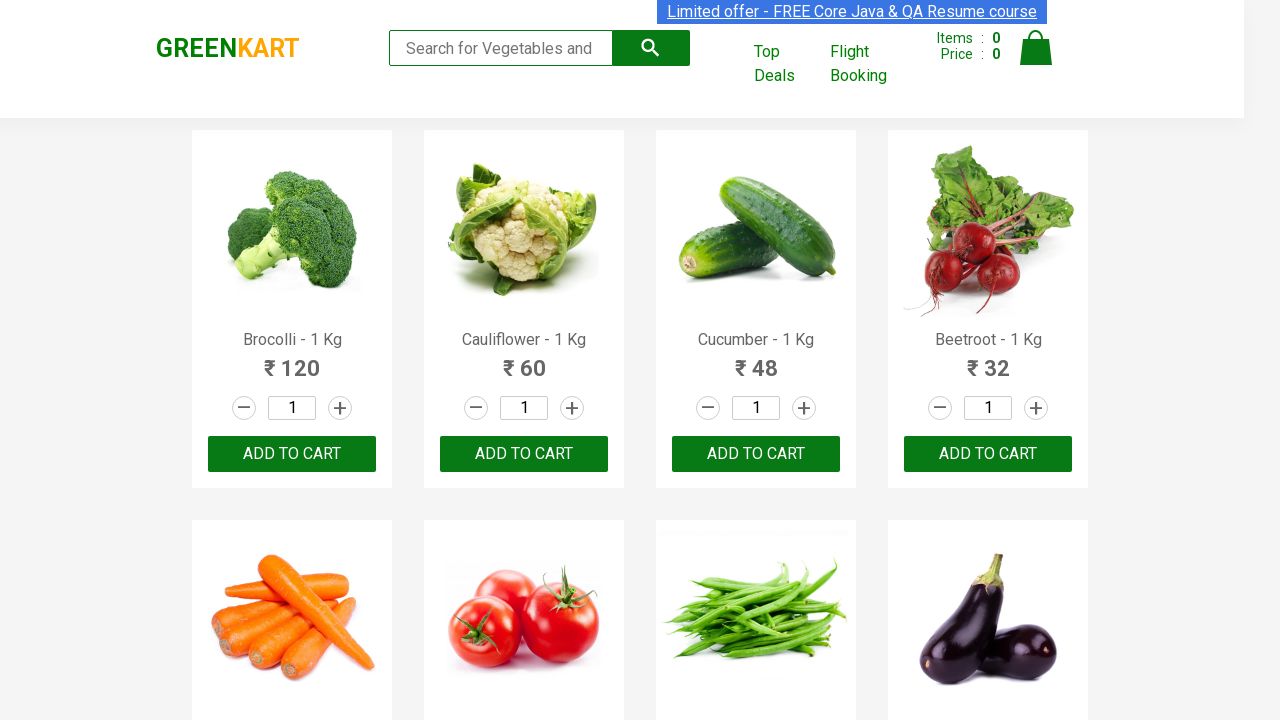

Clicked ADD TO CART button for product: Cucumber - 1 Kg at (756, 454) on xpath=//button[text()='ADD TO CART'] >> nth=2
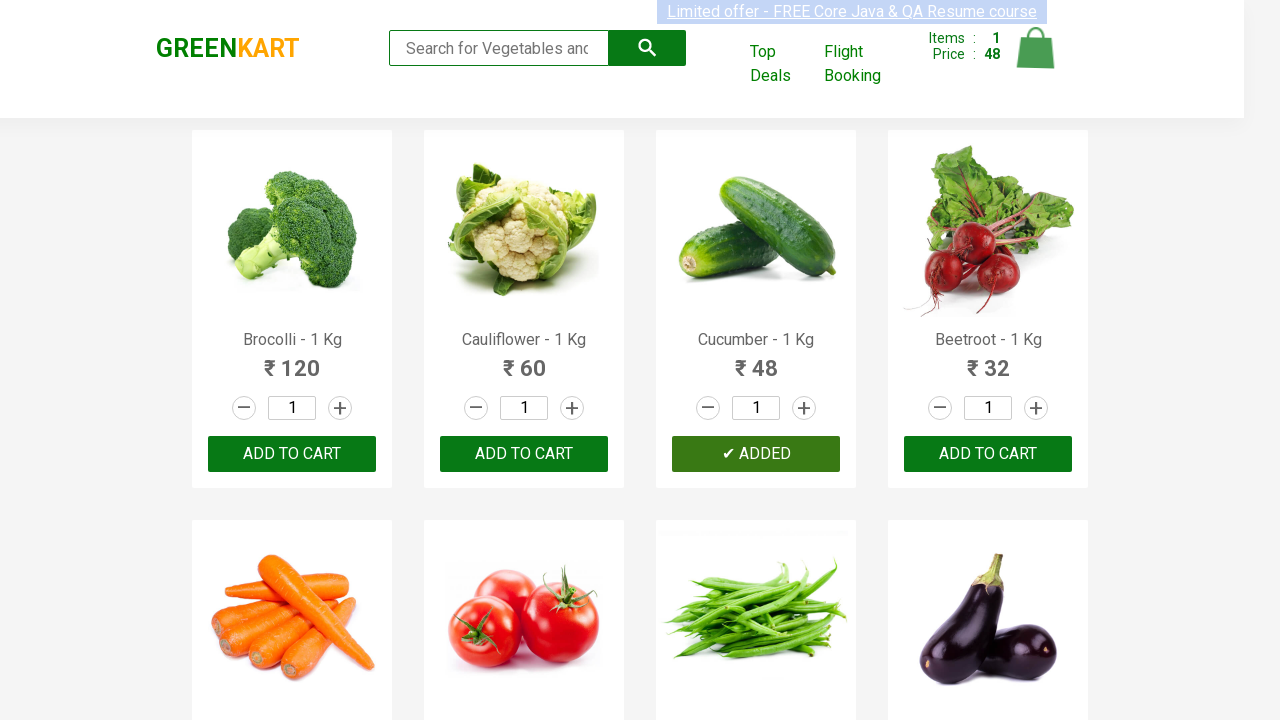

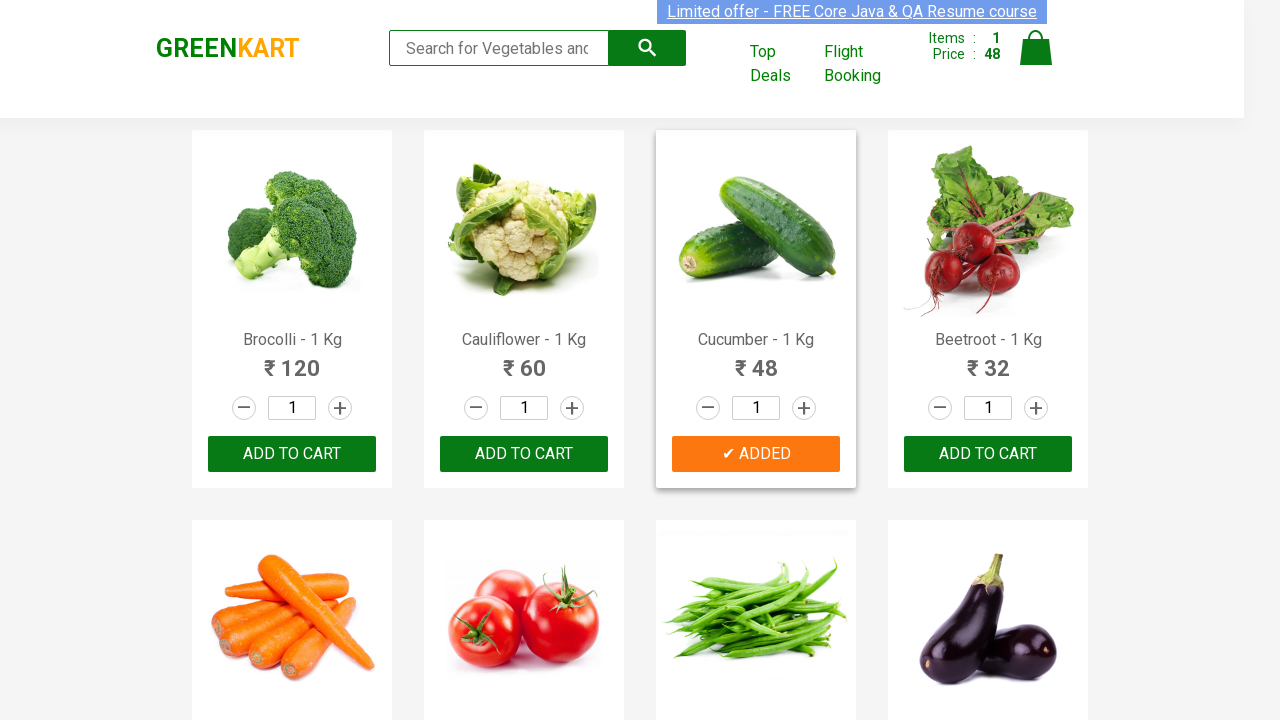